Checks if the Get Started link in the footer is present

Starting URL: https://webdriver.io

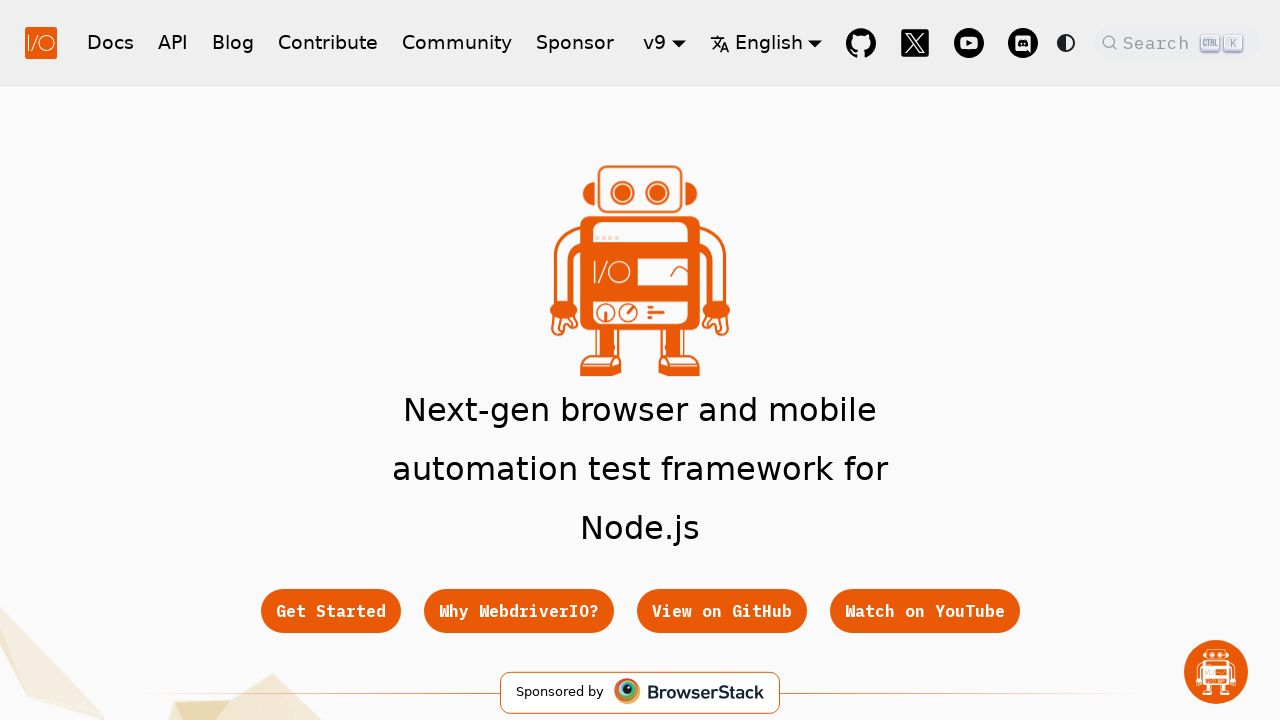

Located the Get Started link in the footer
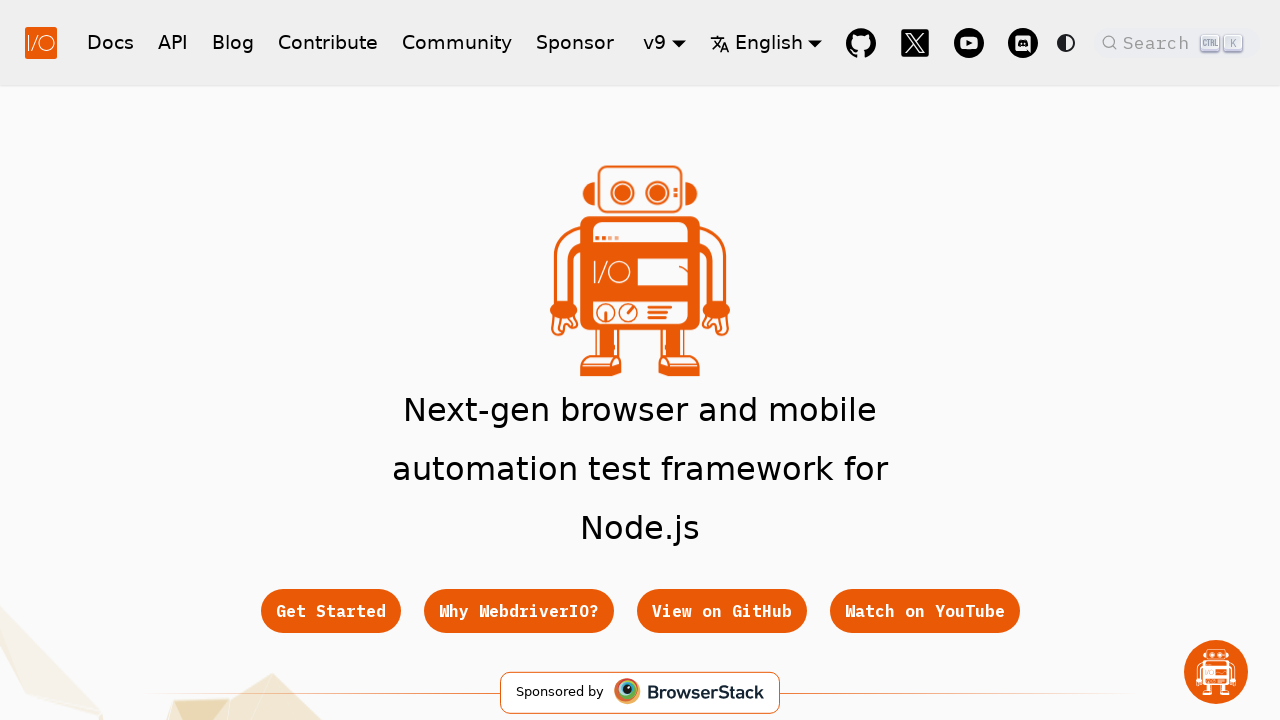

Waited for Get Started link in footer to be visible
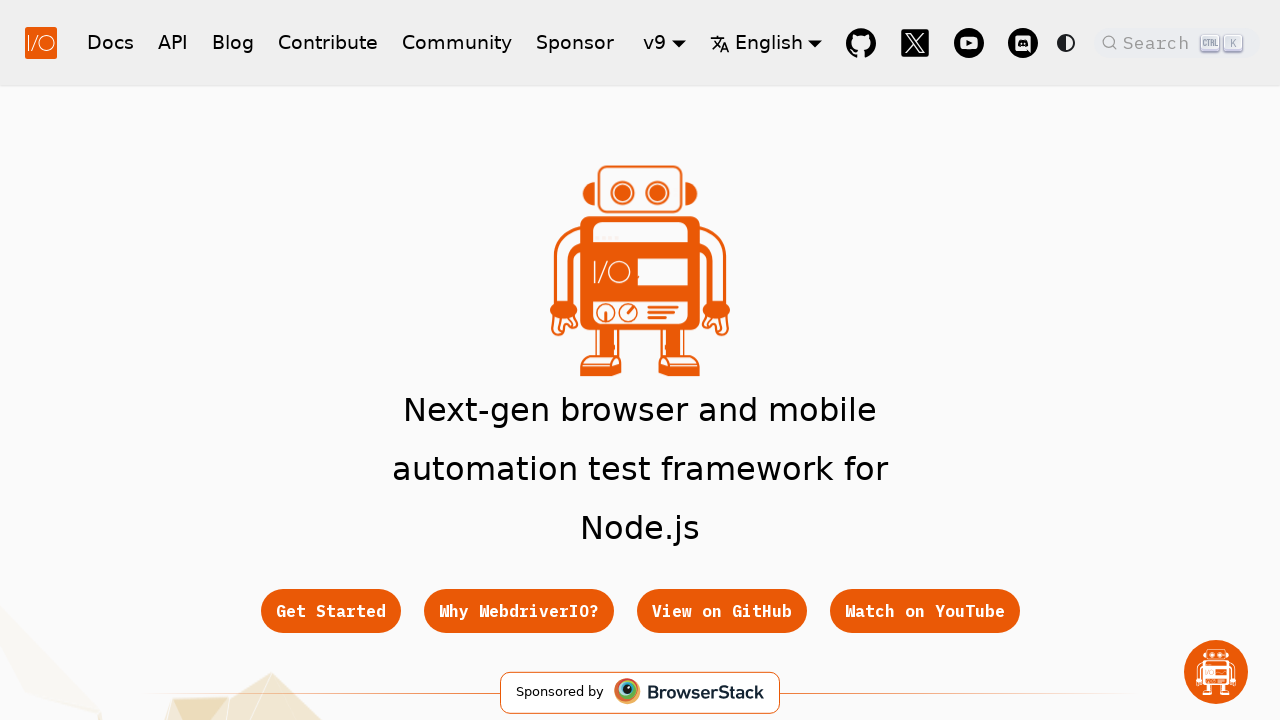

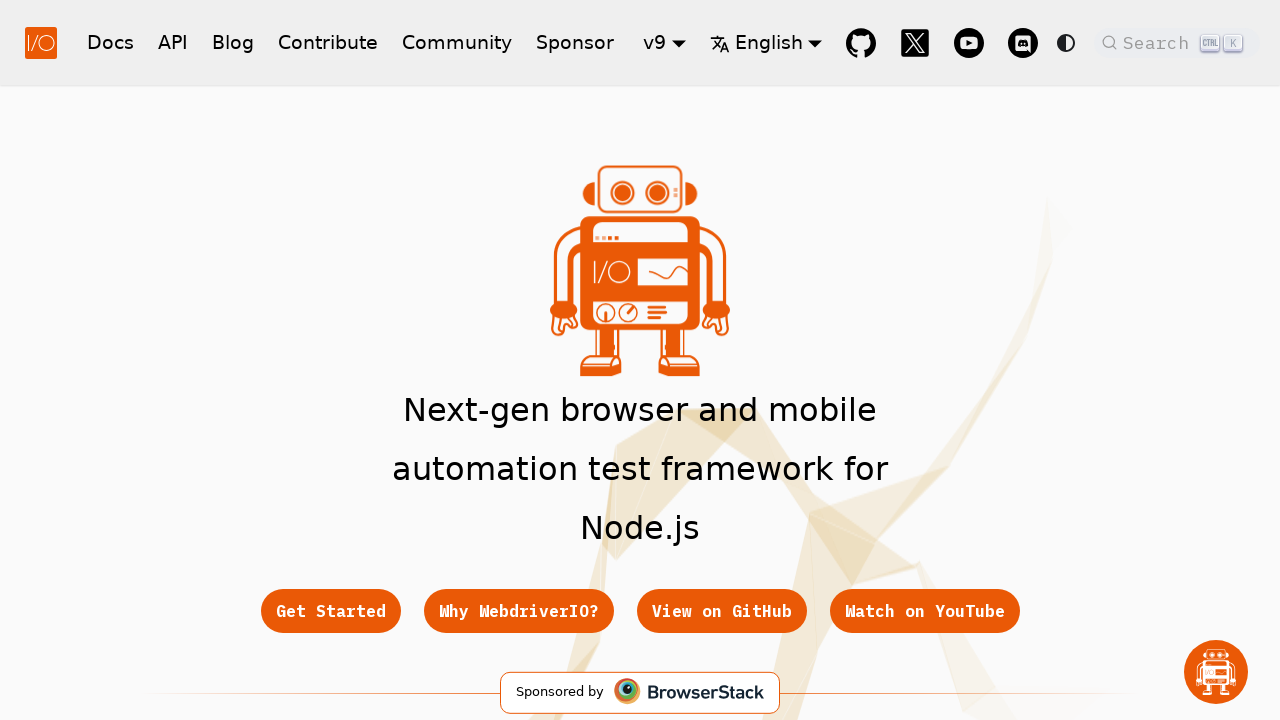